Tests web table handling by navigating to W3Schools HTML tables page, locating the customers table, and verifying table rows and columns are accessible and contain expected data.

Starting URL: https://www.w3schools.com/html/html_tables.asp

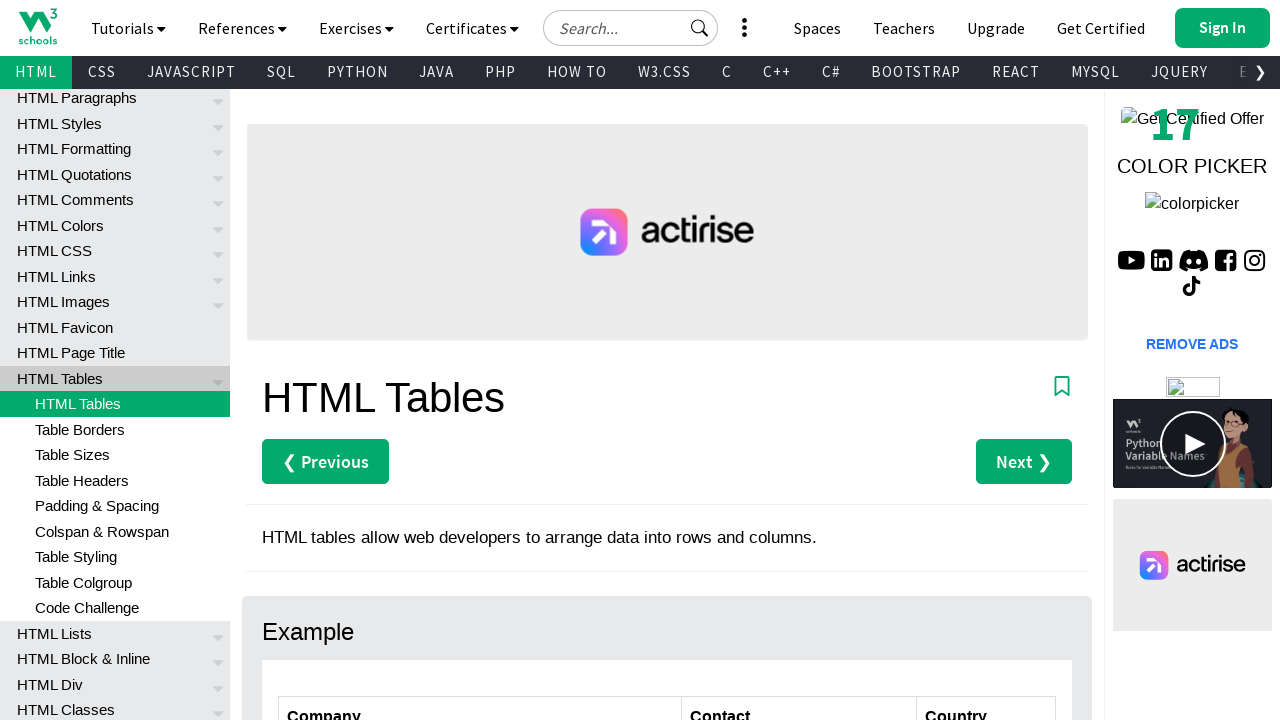

Navigated to W3Schools HTML tables page
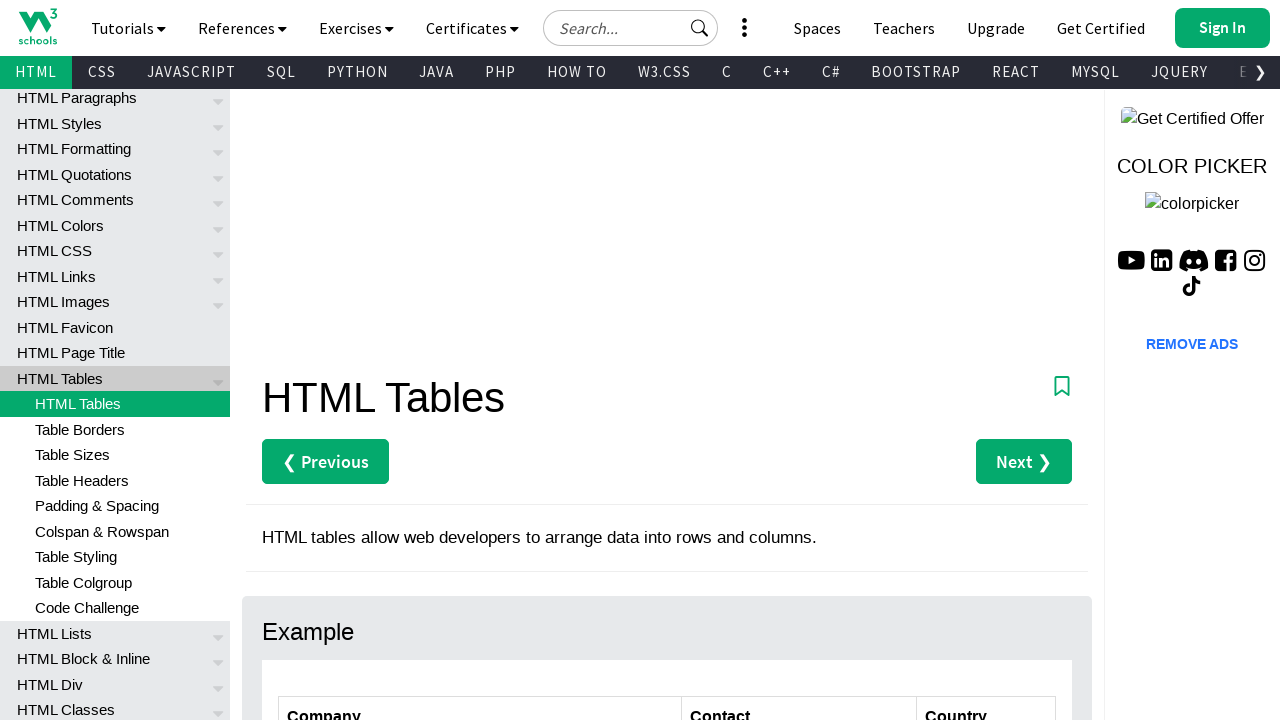

Customers table loaded and is visible
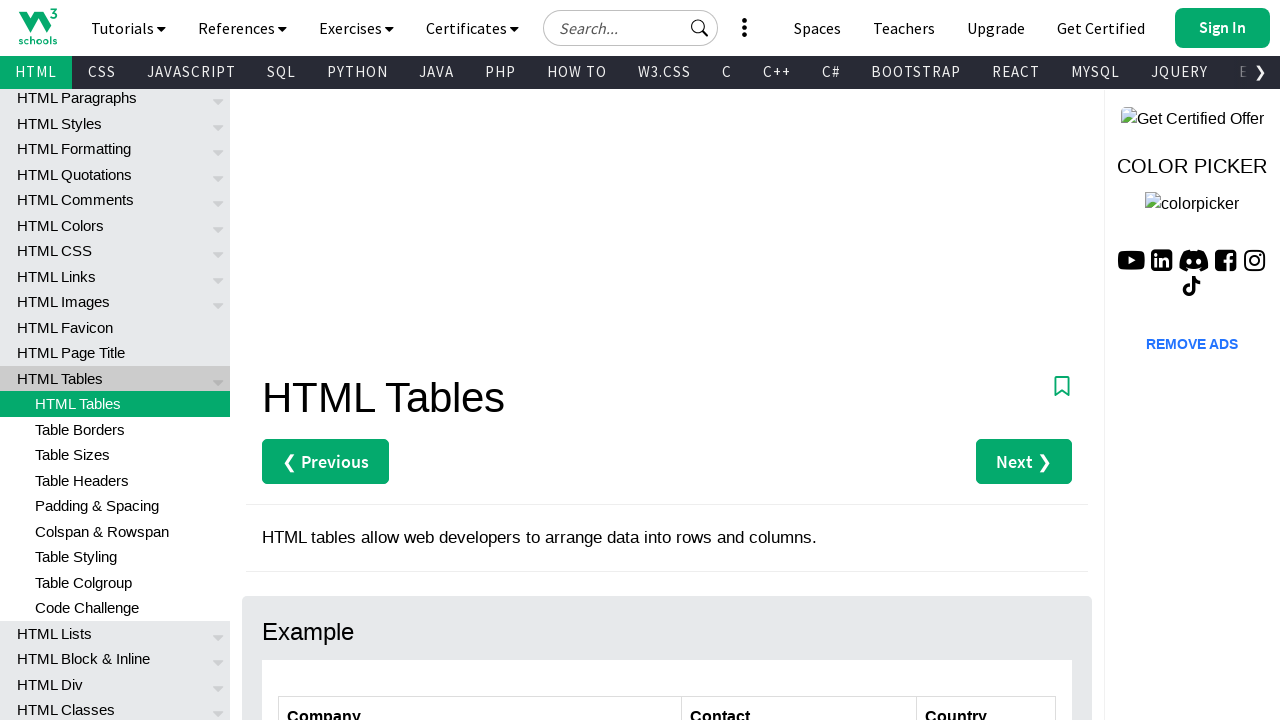

Located table rows - found 7 rows
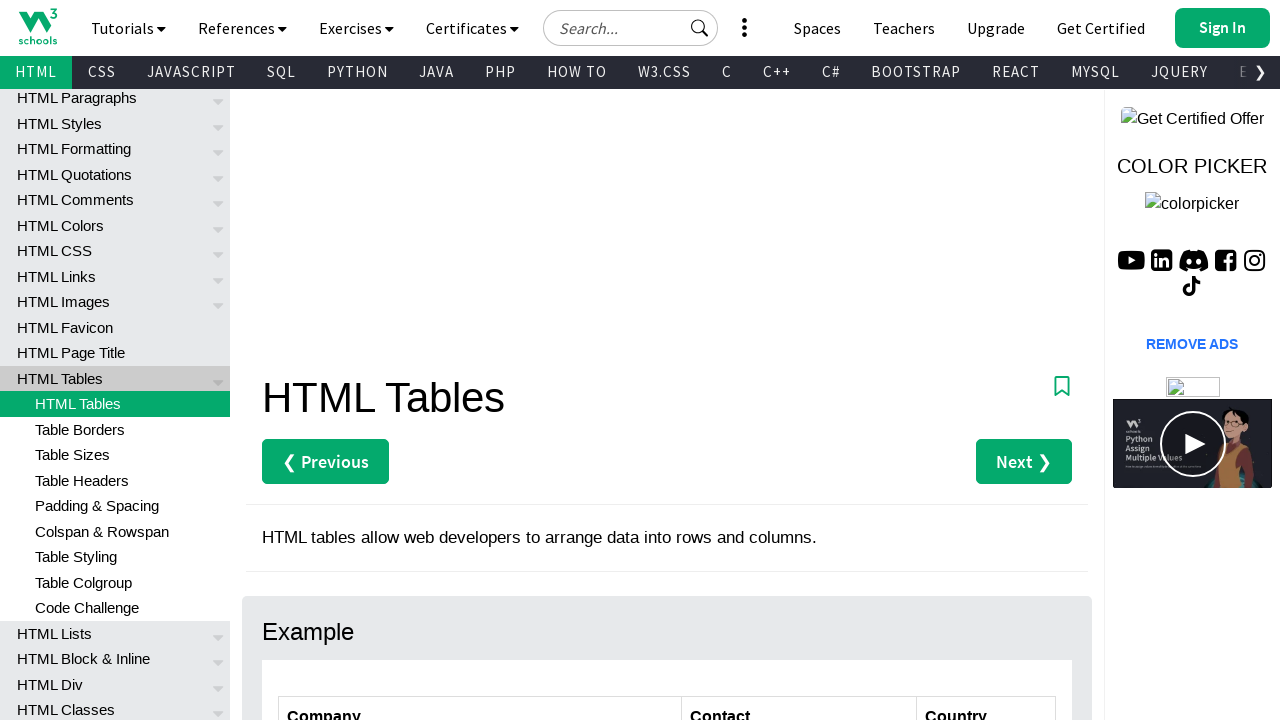

Verified that table has at least one row
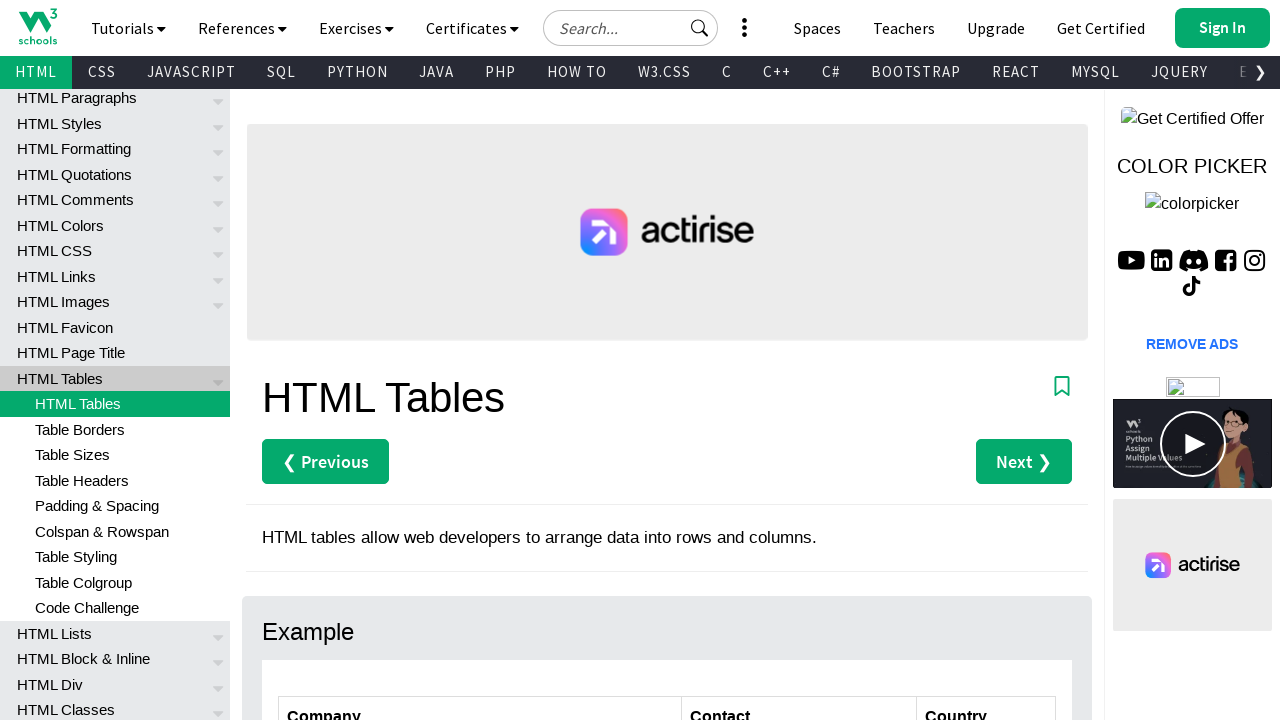

Located and waited for specific cell (row 2, column 2)
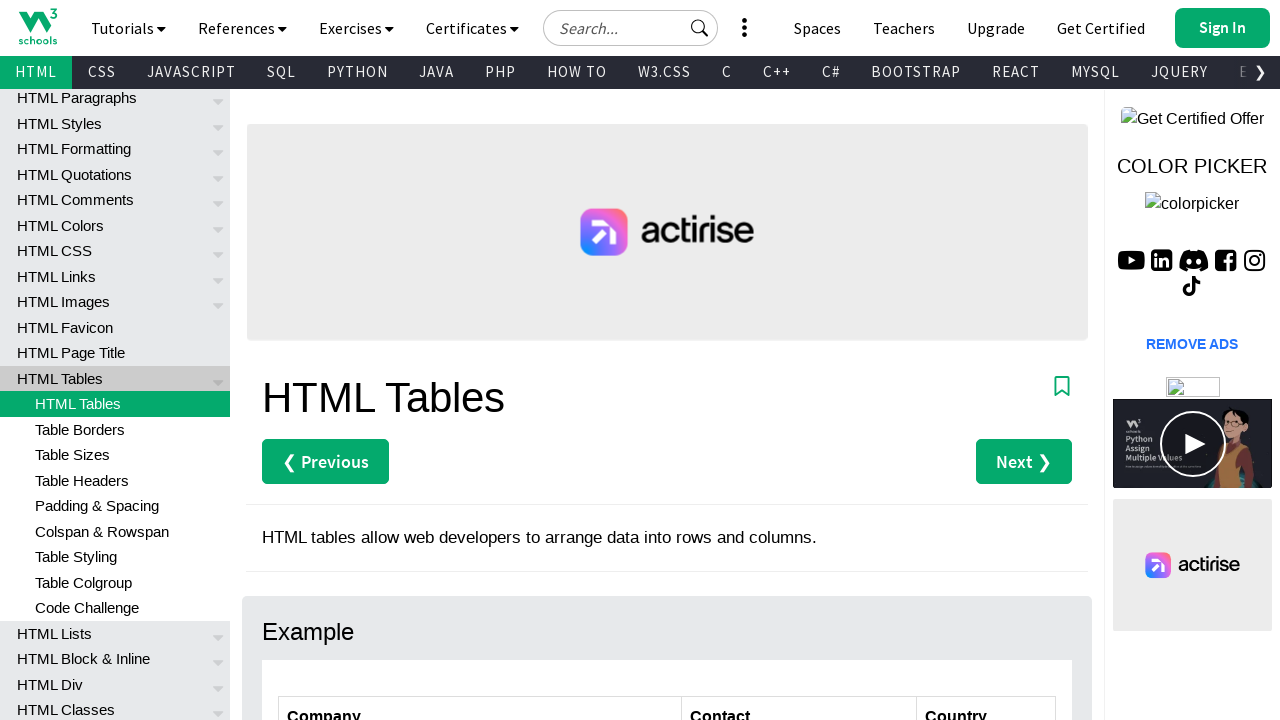

Located table headers - found 3 headers
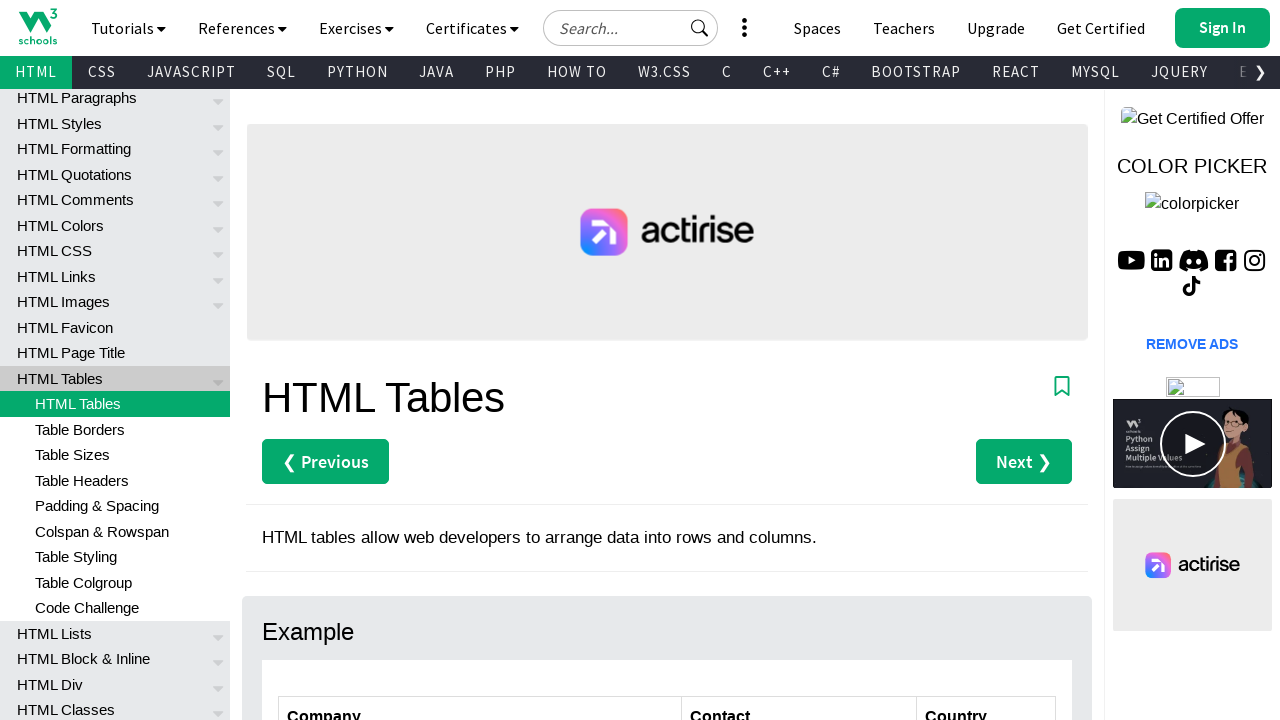

Verified that table has exactly 3 headers
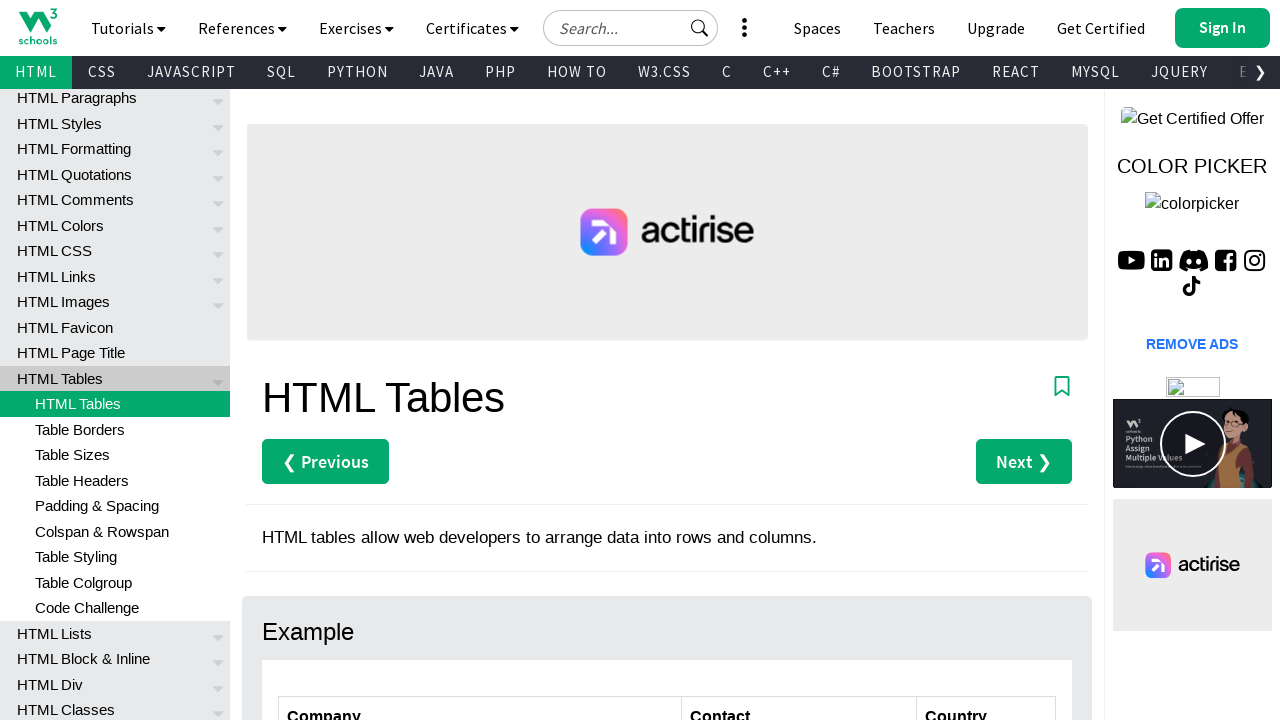

Located 'Ernst Handel' company in the customers table
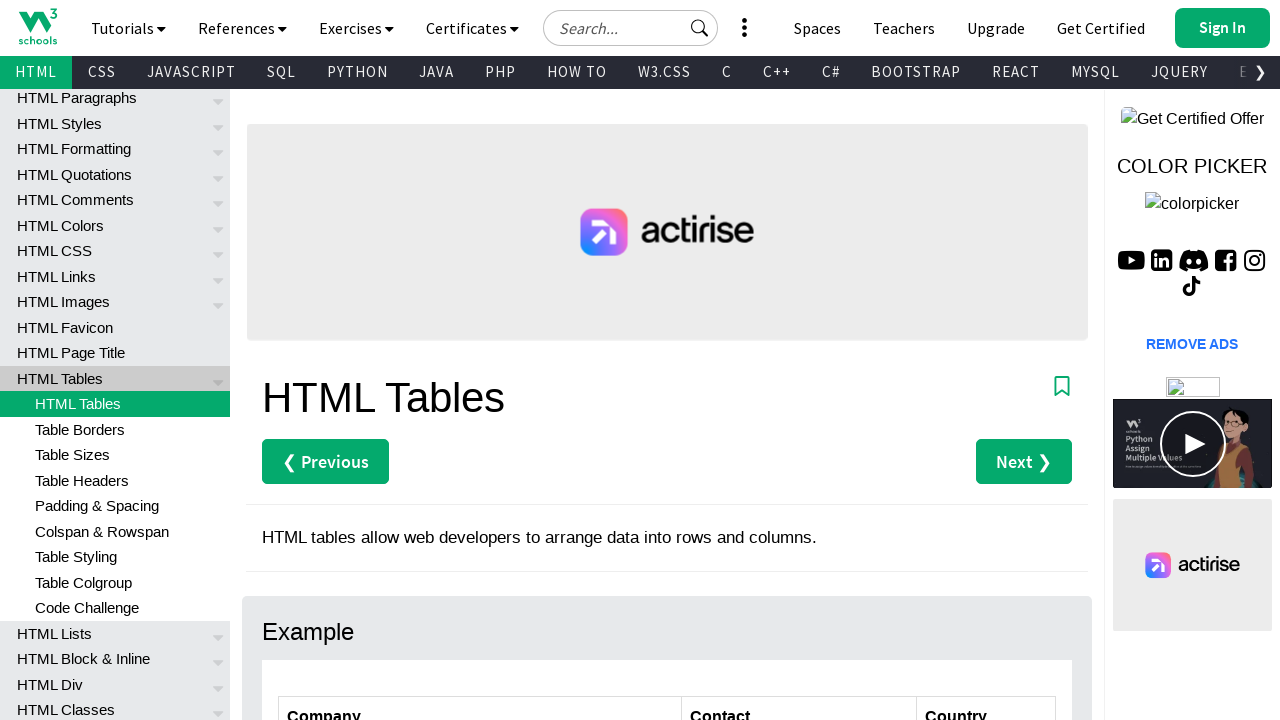

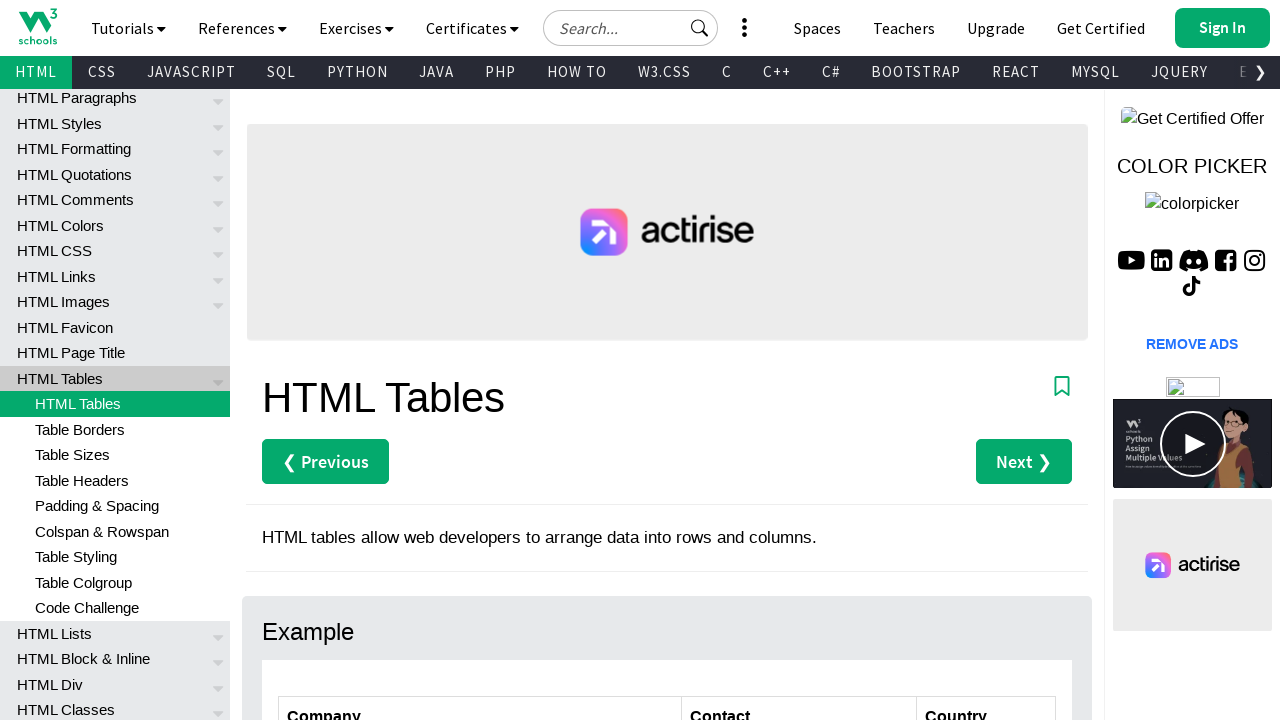